Navigates to the Taipei bus route information page and waits for the bus schedule table to load, verifying that the outbound route table is displayed.

Starting URL: https://pda5284.gov.taipei/MQS/route.jsp?rid=10417

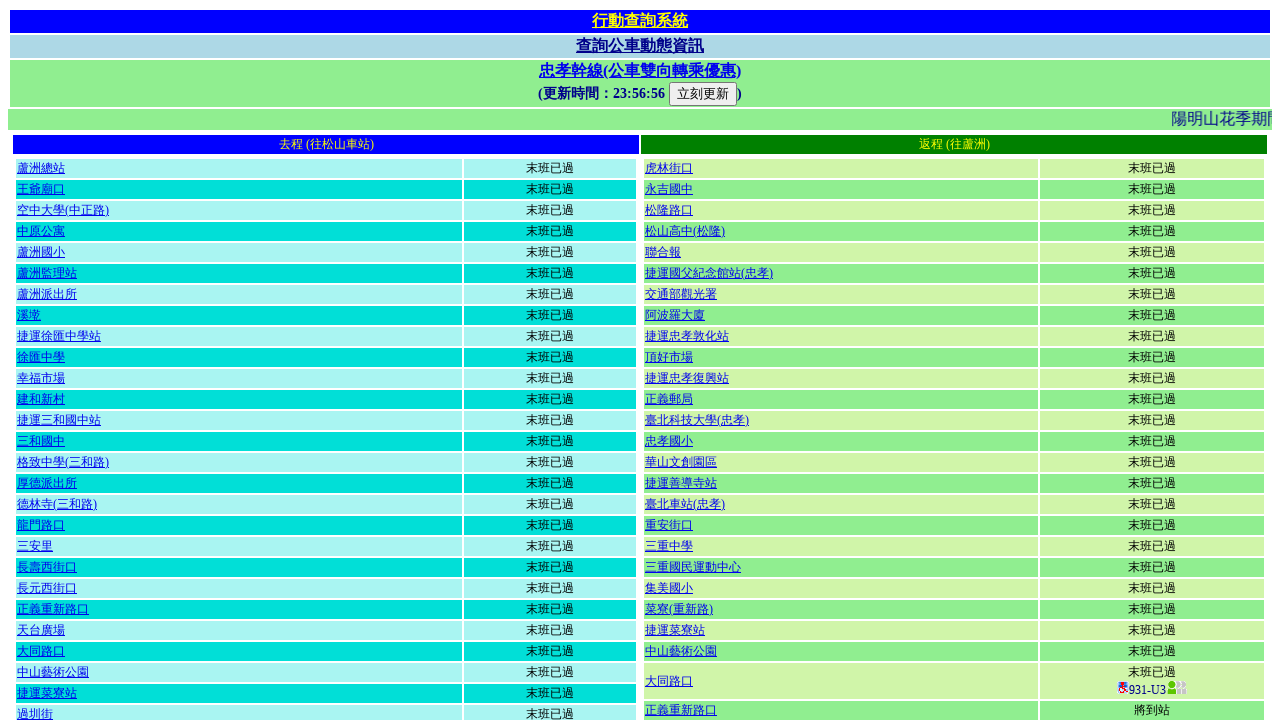

Waited for outbound route title to appear
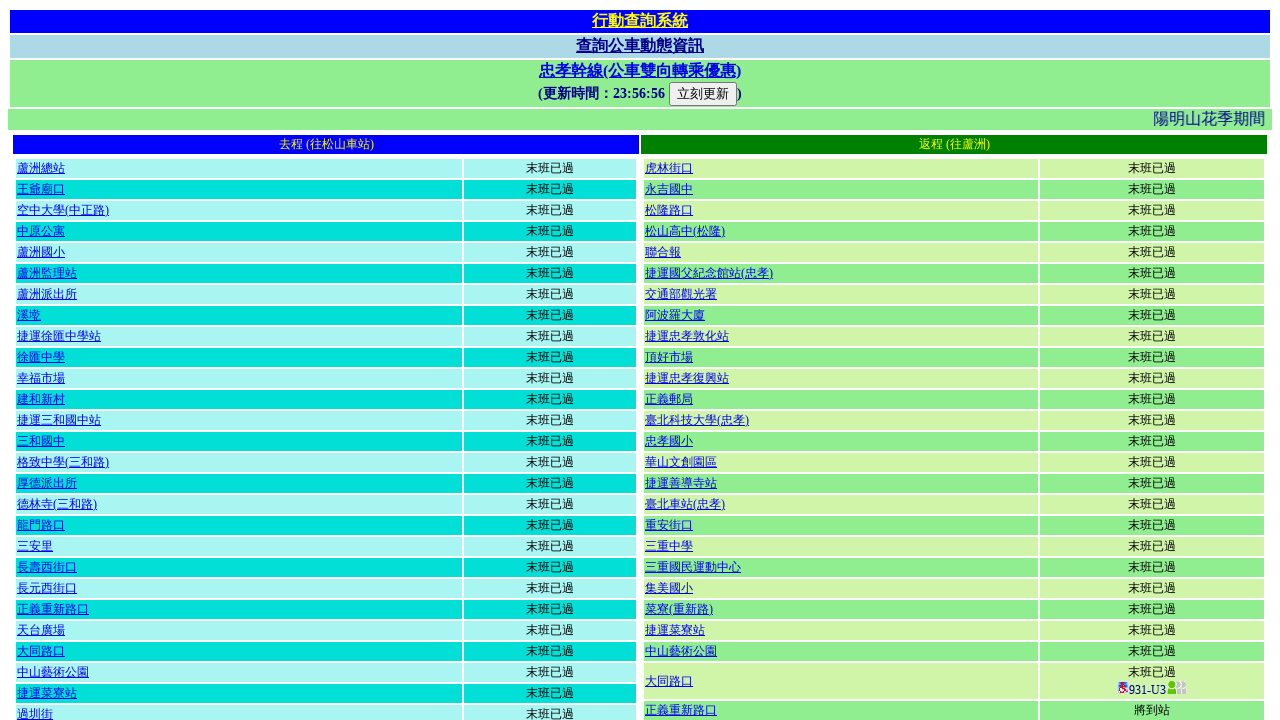

Waited for bus schedule table to load
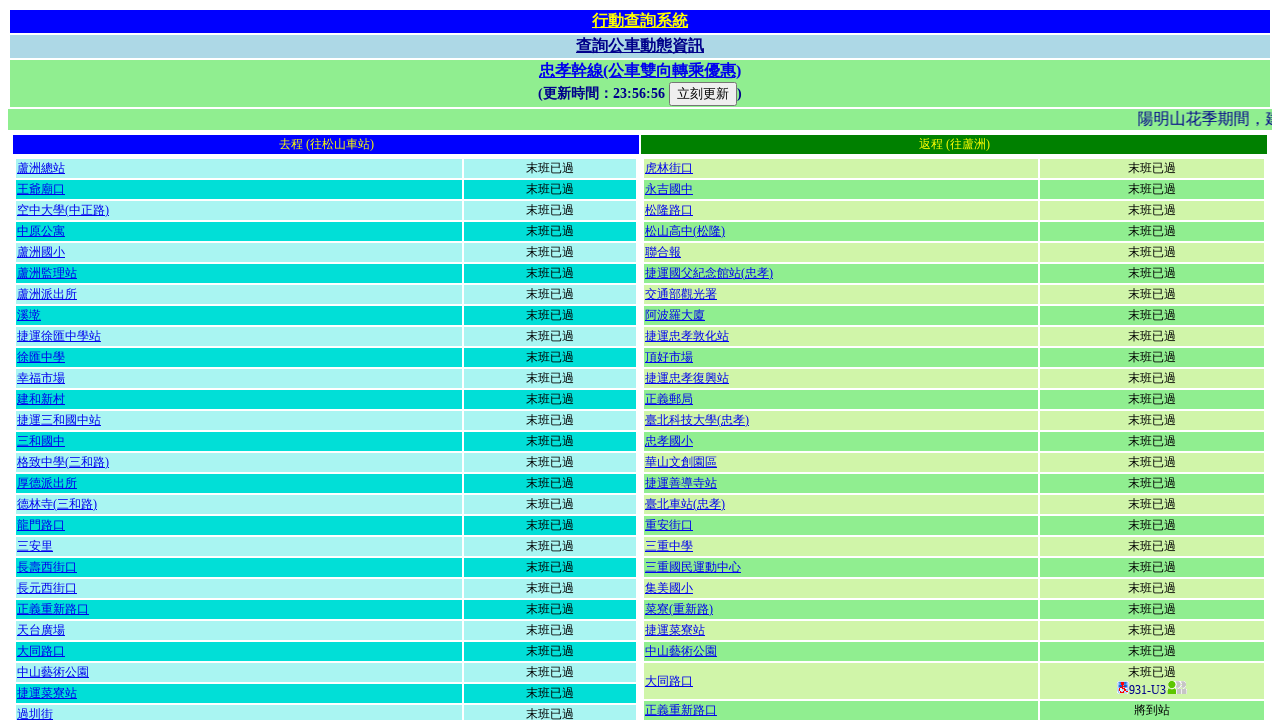

Verified that station links are present in the table
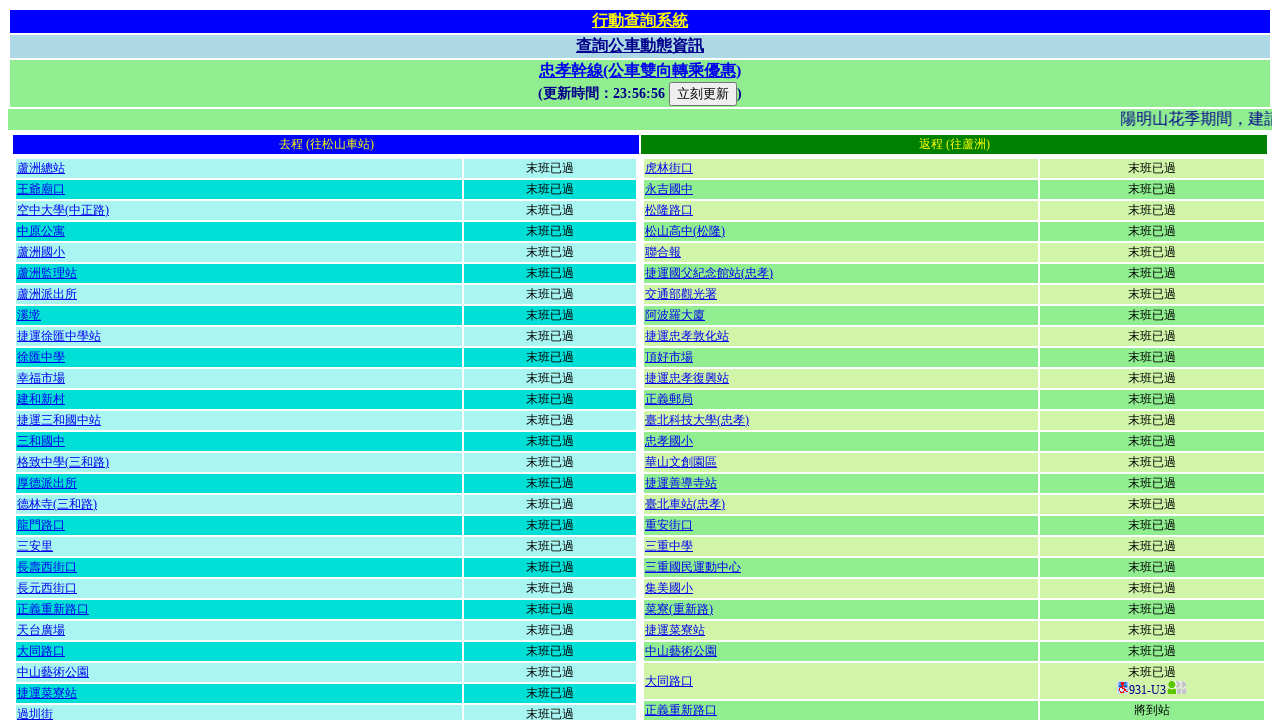

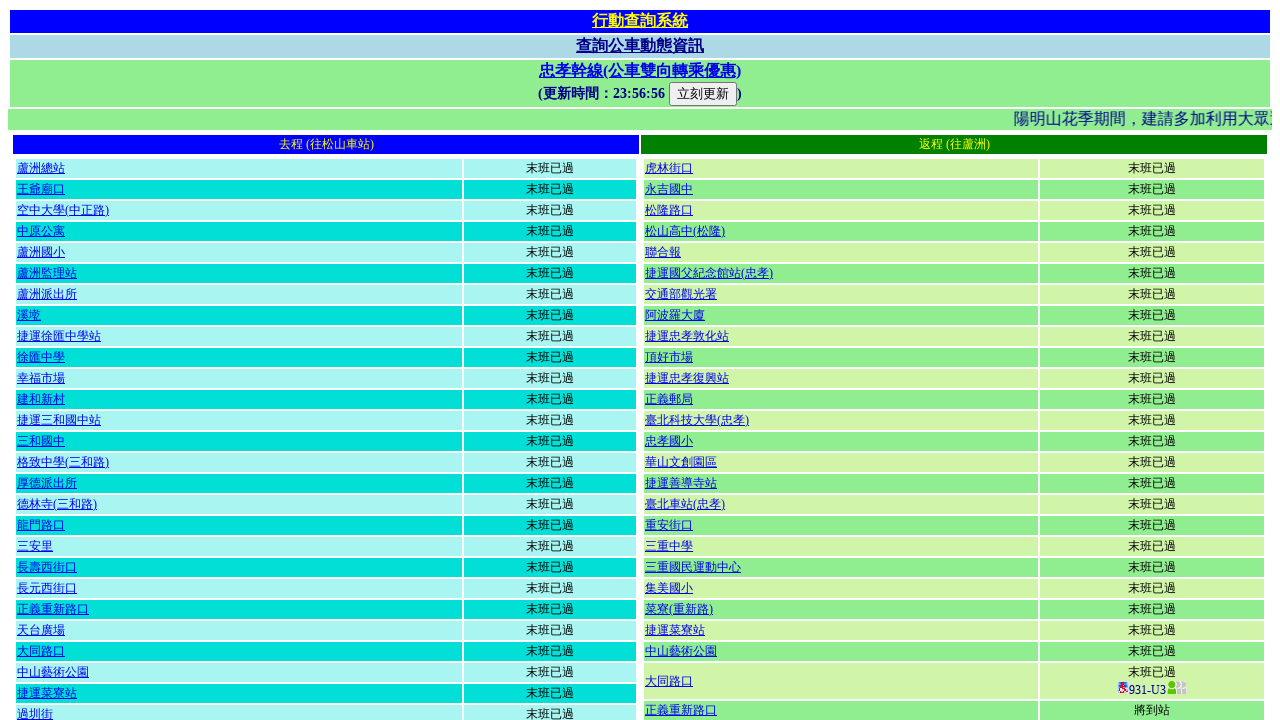